Tests filling out the first name and last name fields on an OpenCart registration form.

Starting URL: https://naveenautomationlabs.com/opencart/index.php?route=account/register

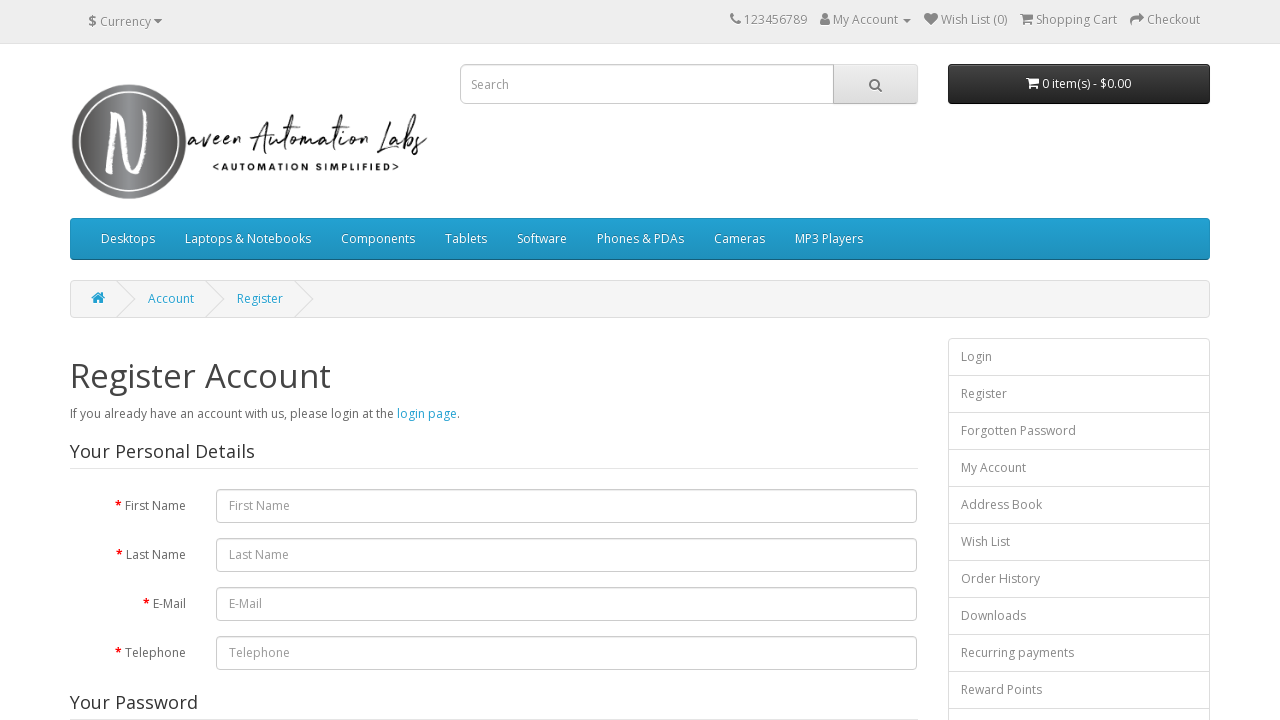

Filled first name field with 'naveen' on #input-firstname
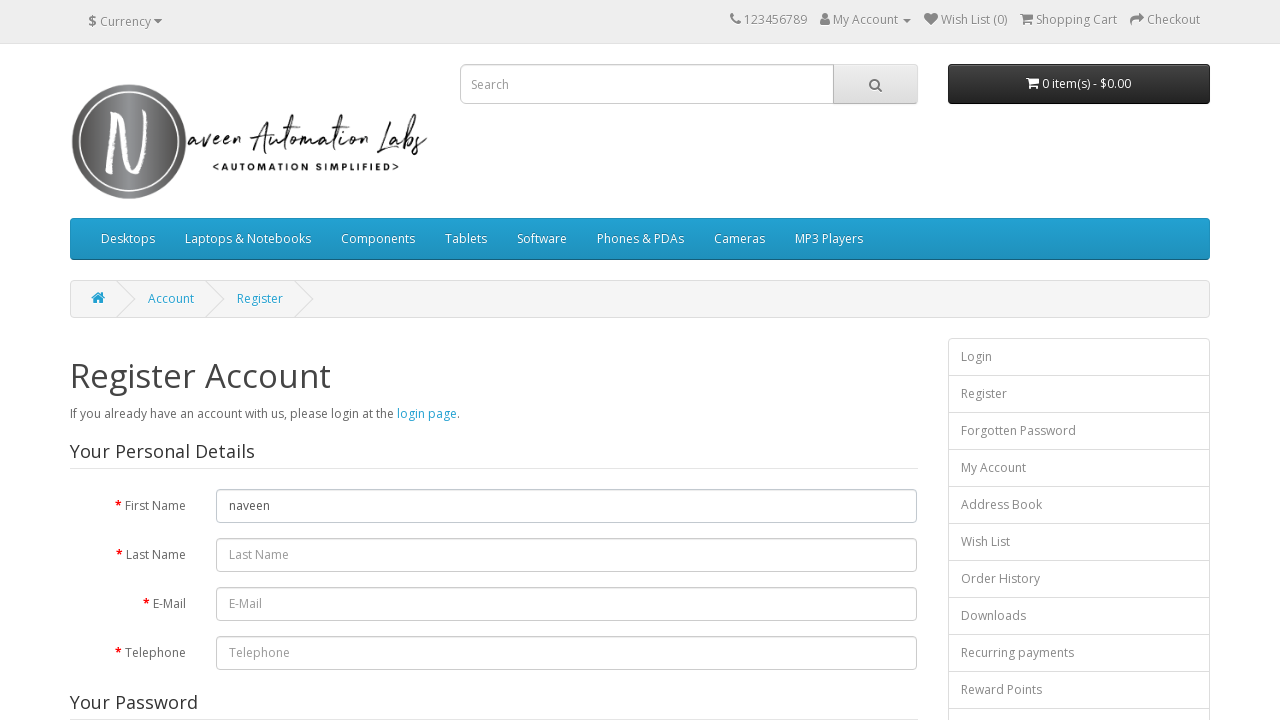

Filled last name field with 'Automation Labs' on #input-lastname
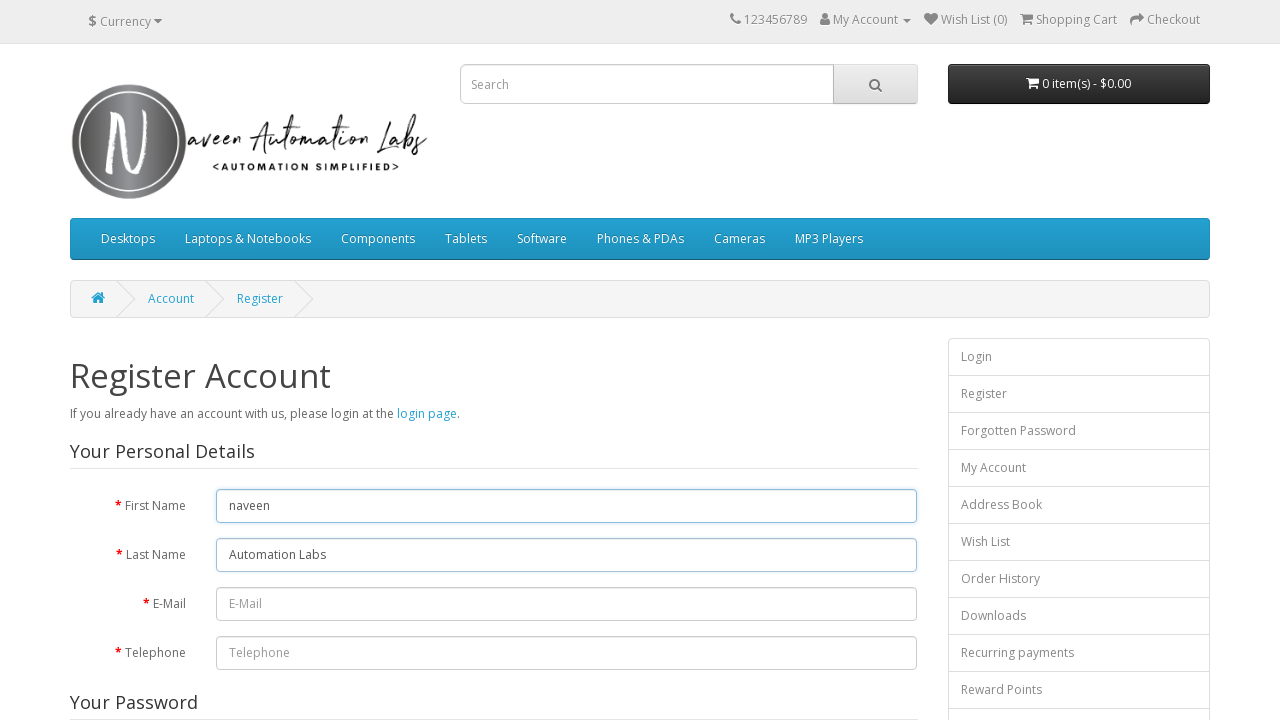

Waited 2 seconds for form to stabilize
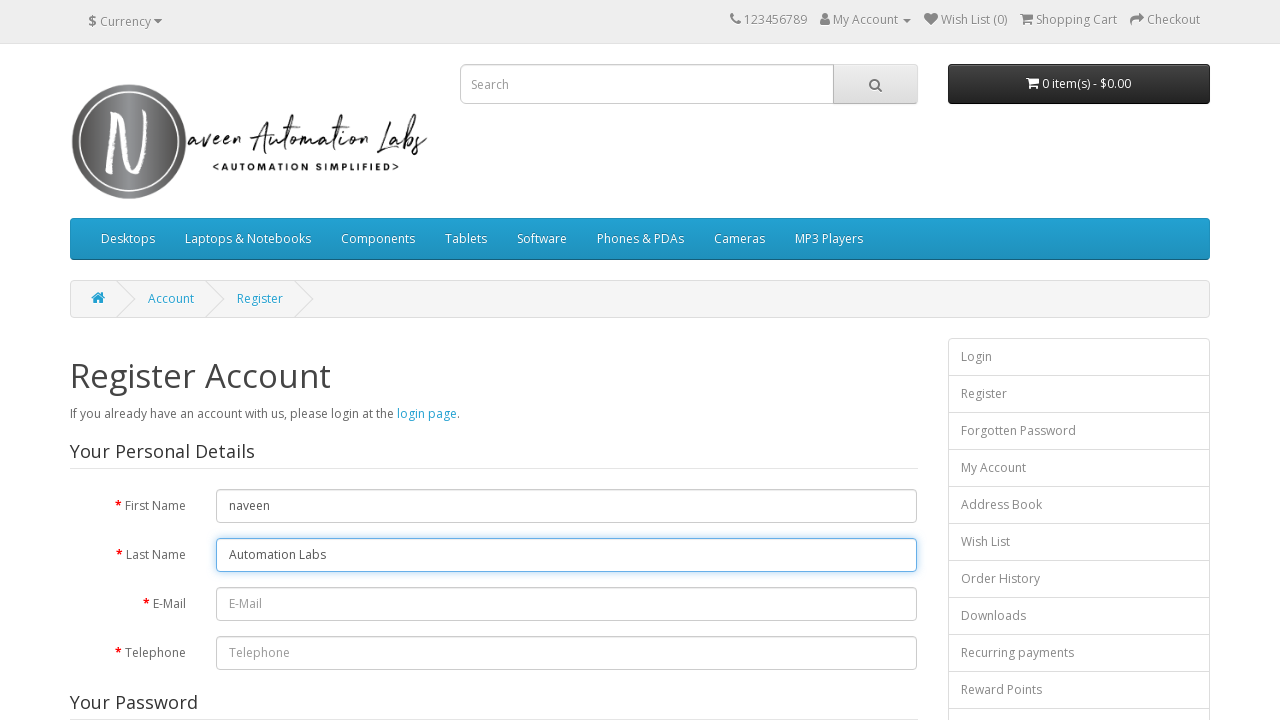

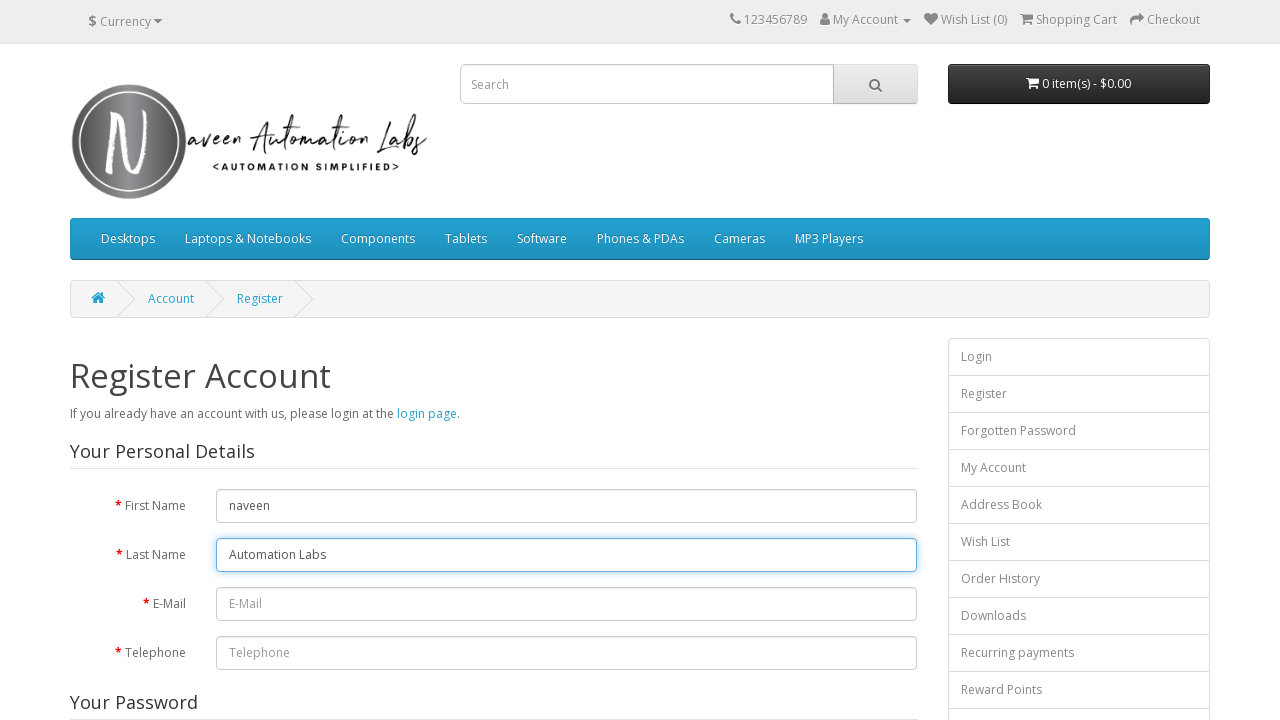